Tests successful order completion by adding a product to cart, filling all checkout form fields correctly, and completing the purchase

Starting URL: https://www.demoblaze.com/index.html

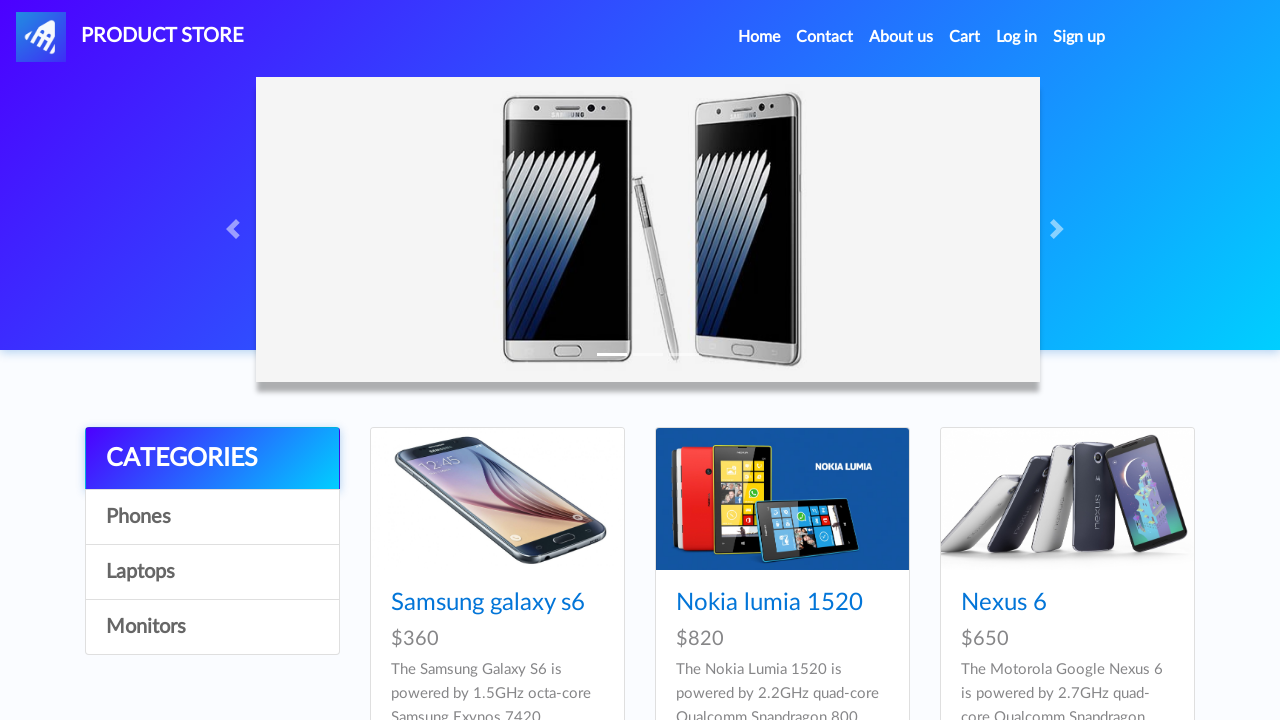

Clicked on a product from the catalog at (769, 603) on xpath=/html/body/div[5]/div/div[2]/div/div[2]/div/div/h4/a
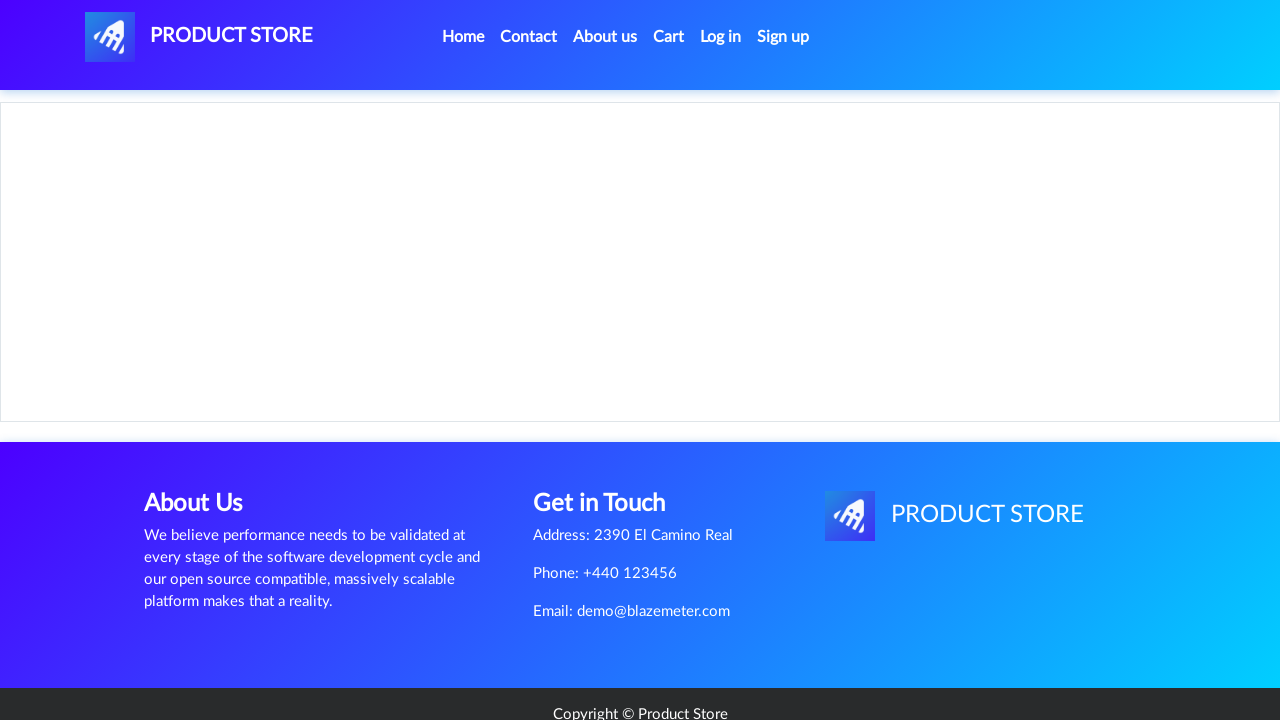

Waited for product page to load
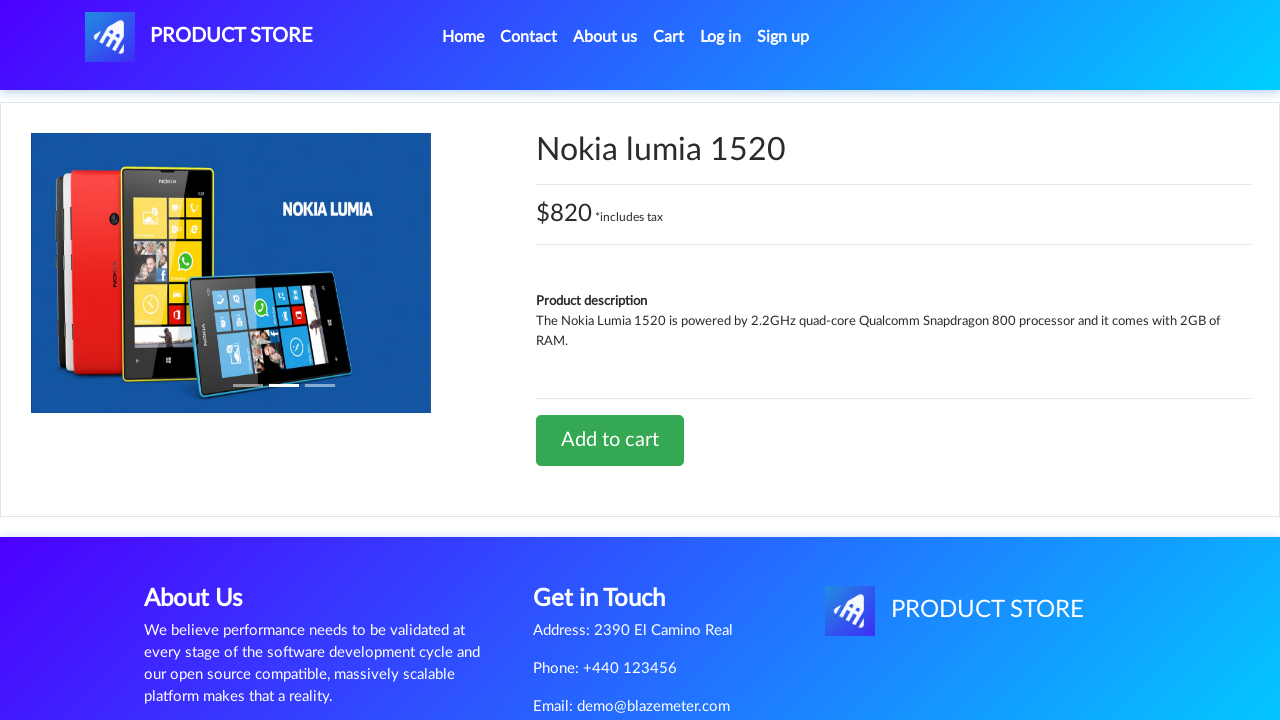

Clicked 'Add to cart' button at (610, 440) on xpath=/html/body/div[5]/div/div[2]/div[2]/div/a
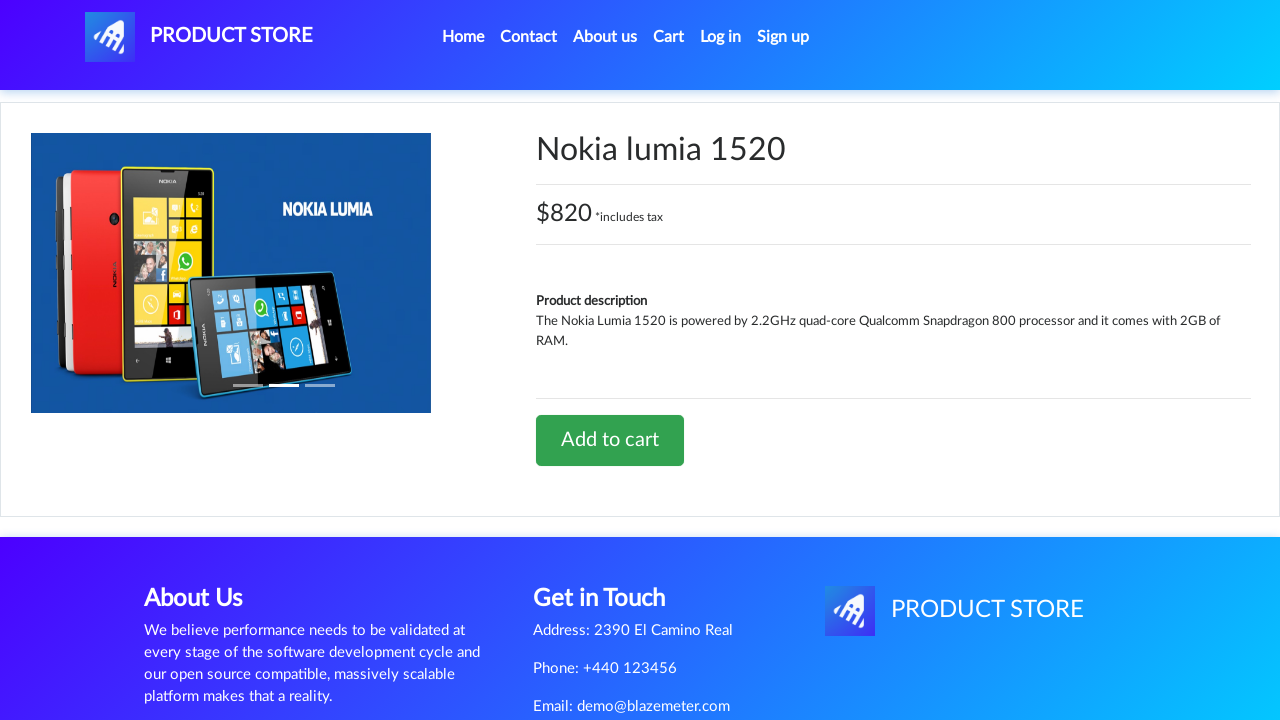

Waited for add to cart action to complete
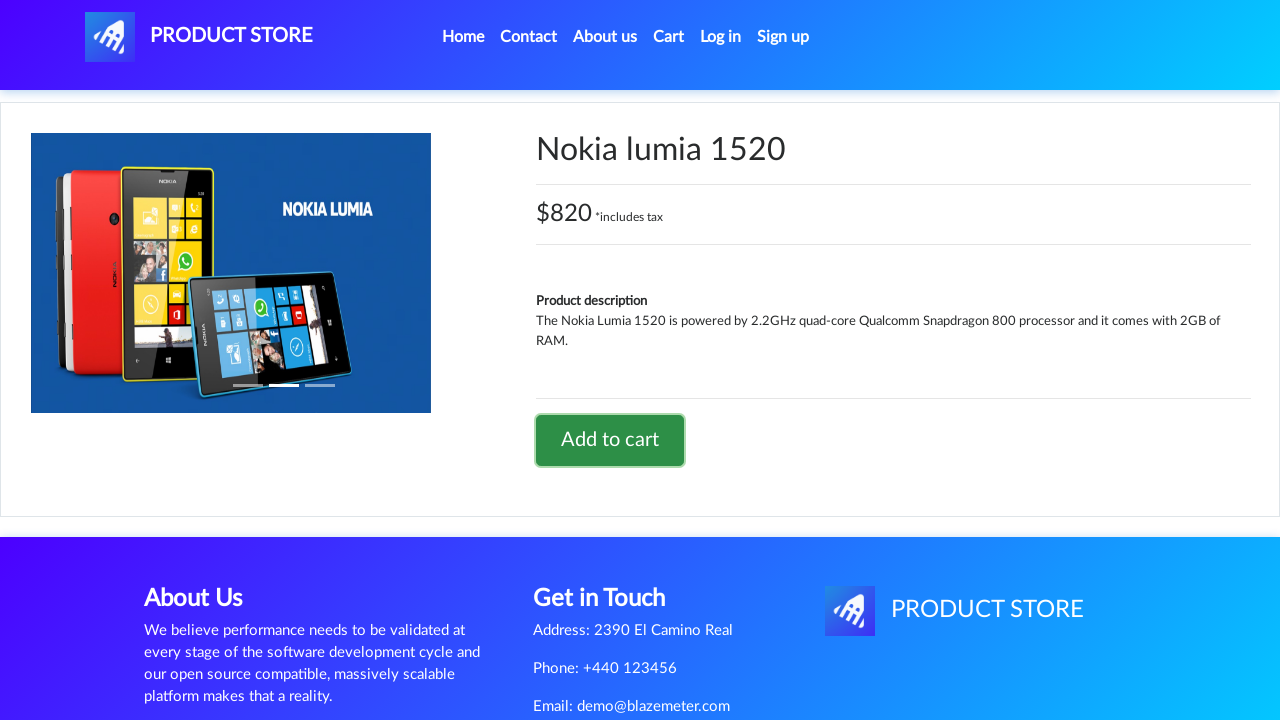

Set up dialog handler to accept alerts
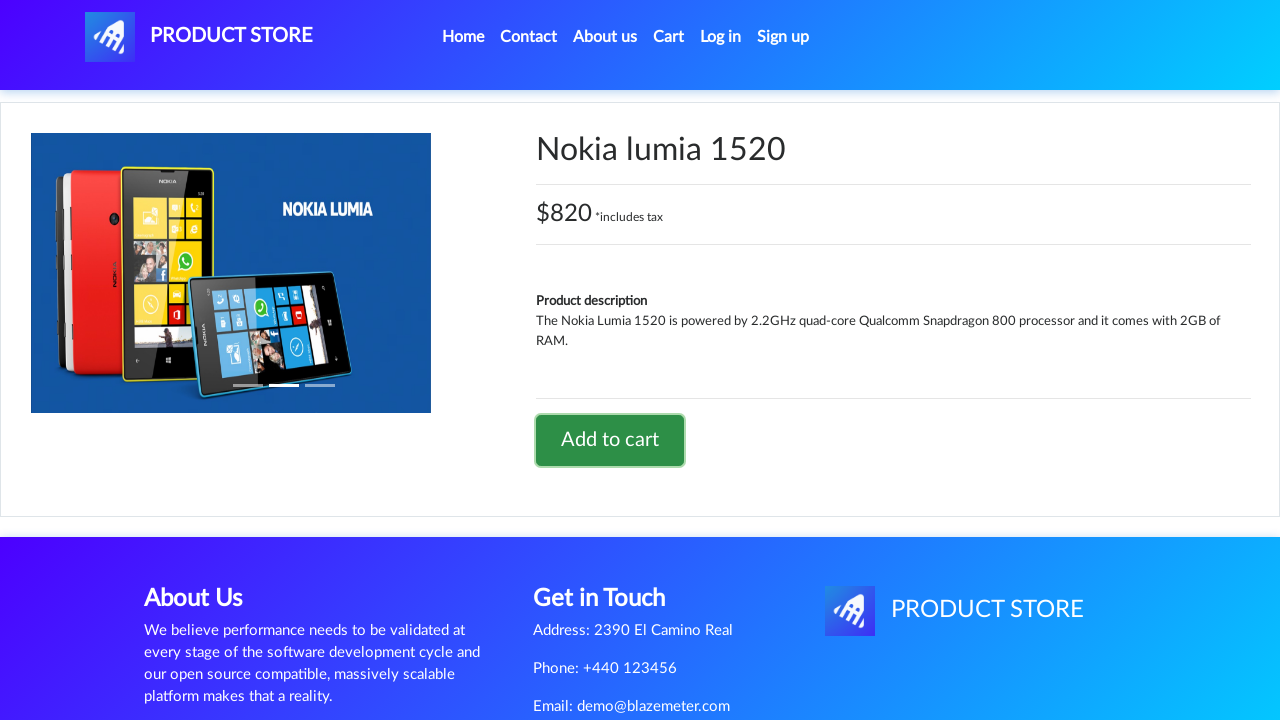

Alert accepted - product added to cart
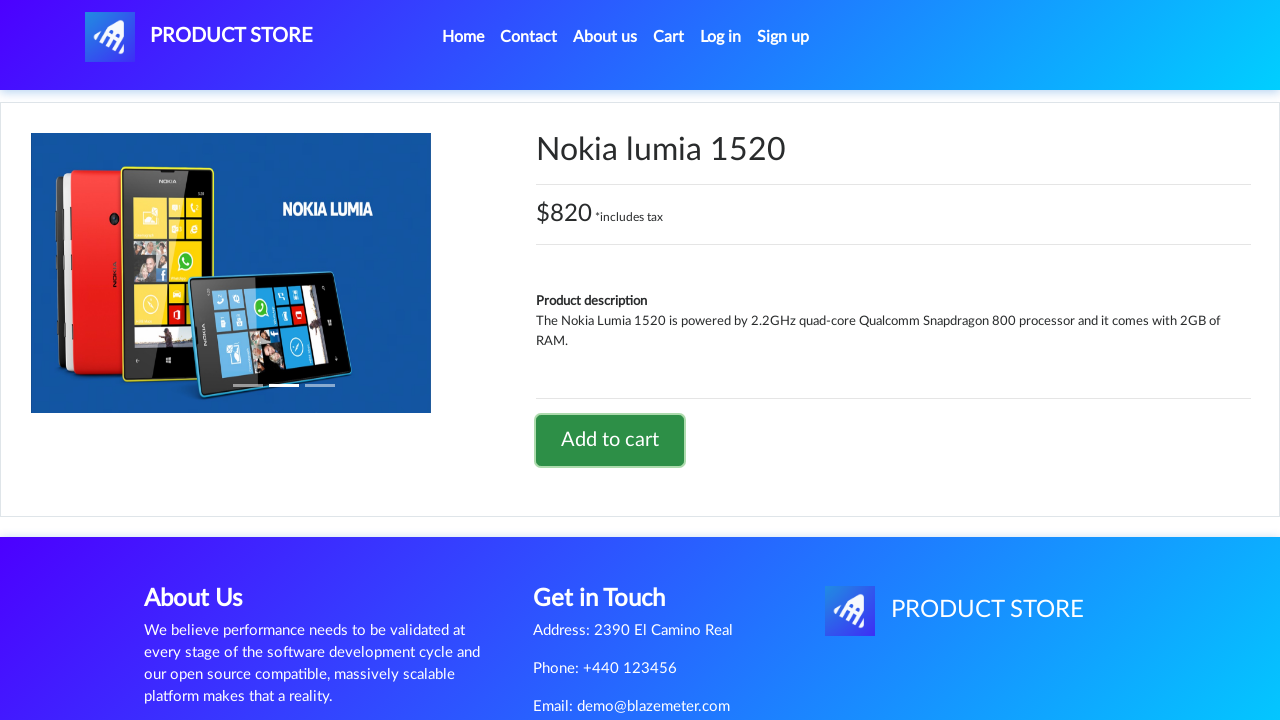

Clicked on cart icon to view shopping cart at (669, 37) on #cartur
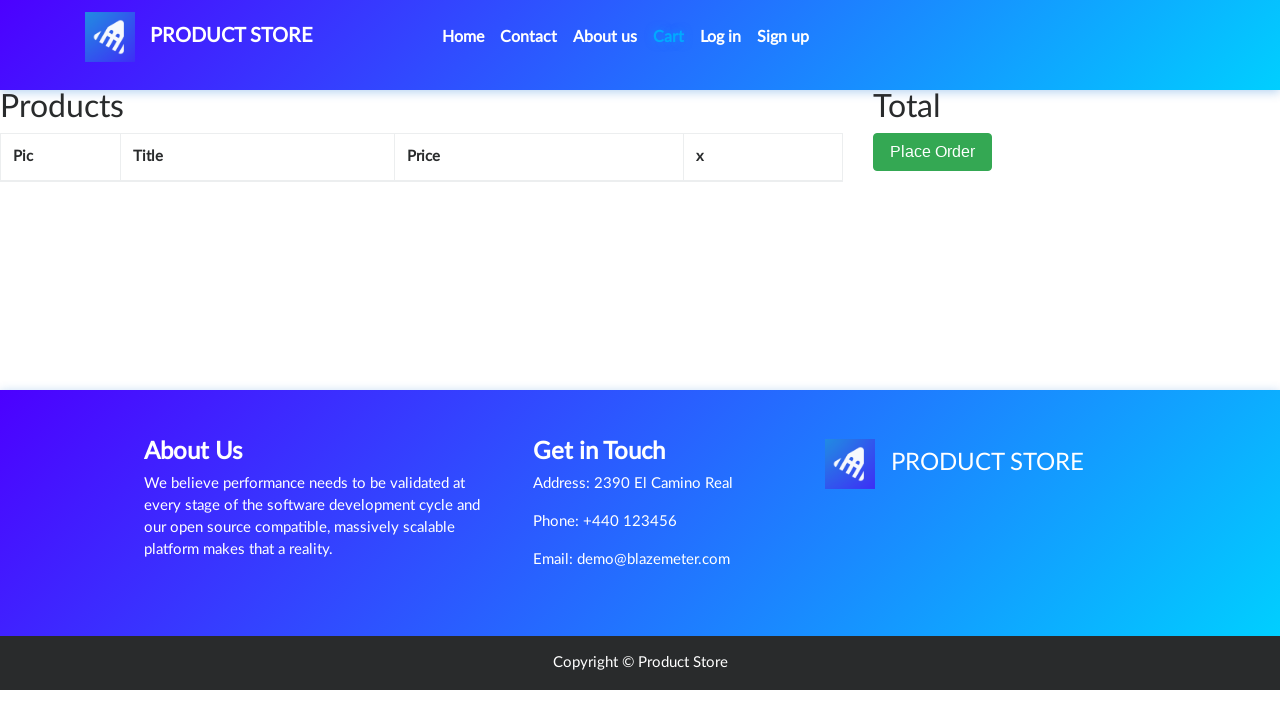

Cart page loaded with product details
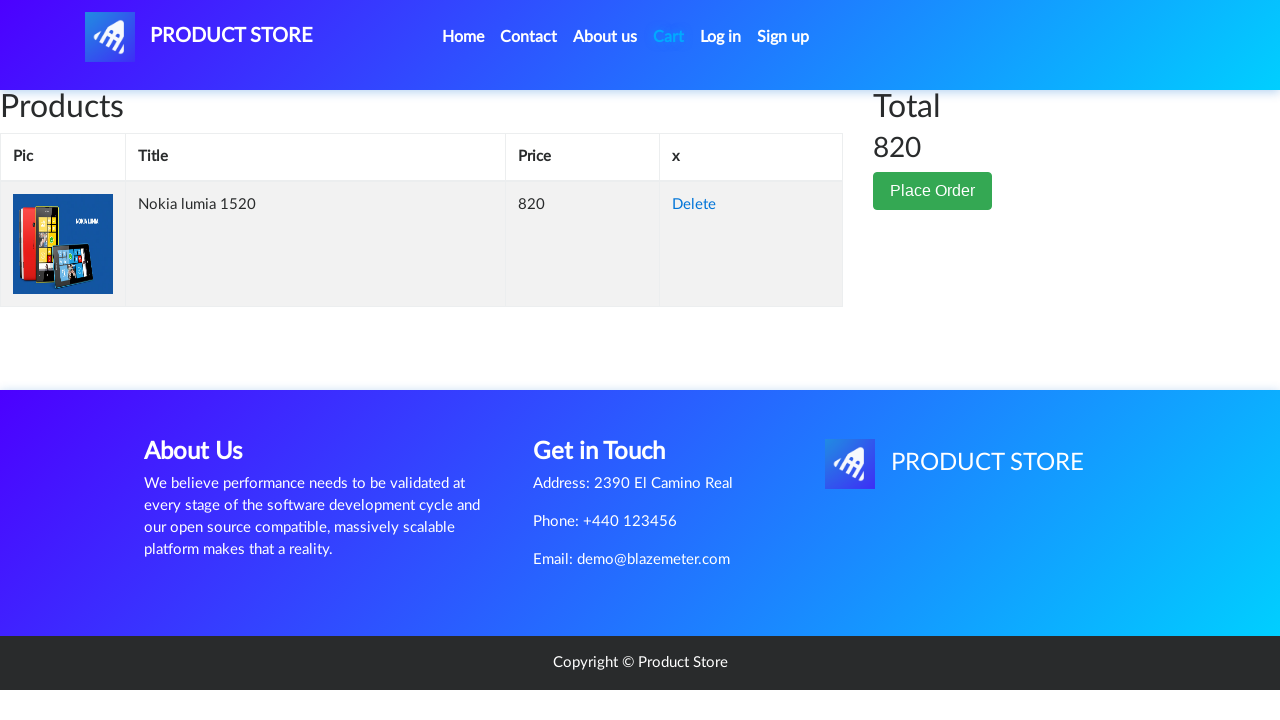

Clicked 'Place order' button to start checkout at (933, 191) on xpath=/html/body/div[6]/div/div[2]/button
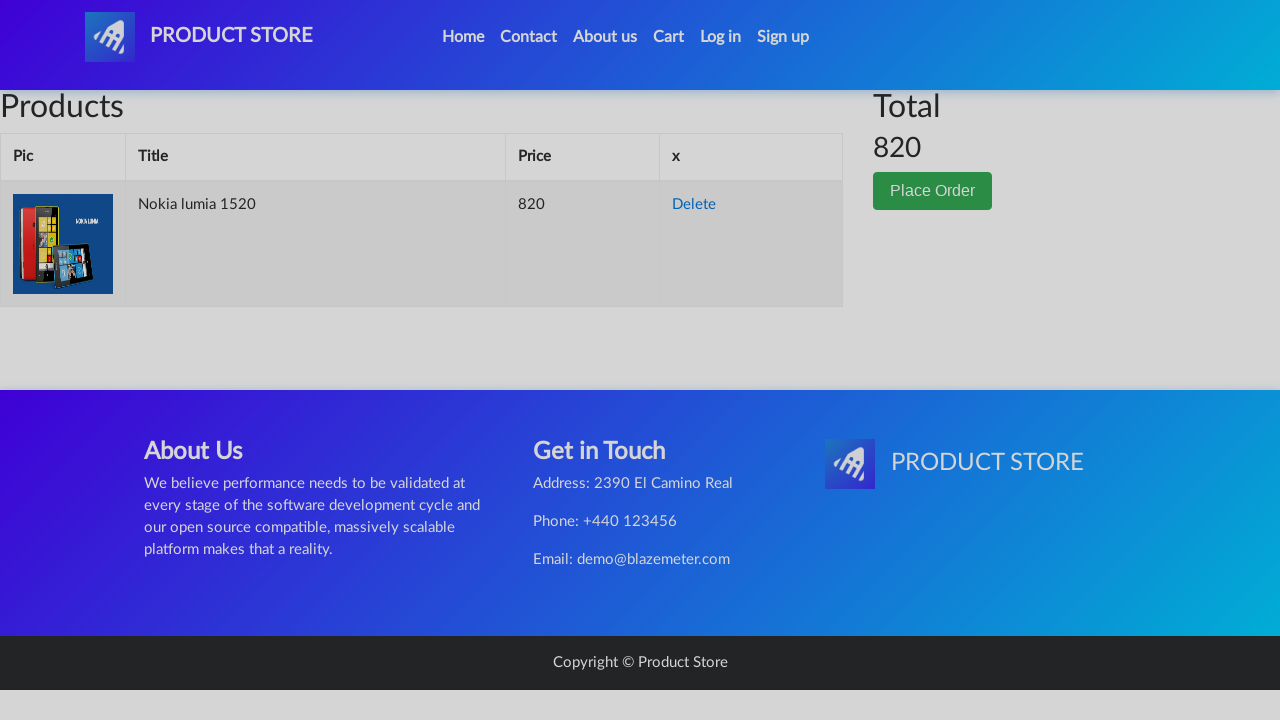

Checkout modal opened with order form
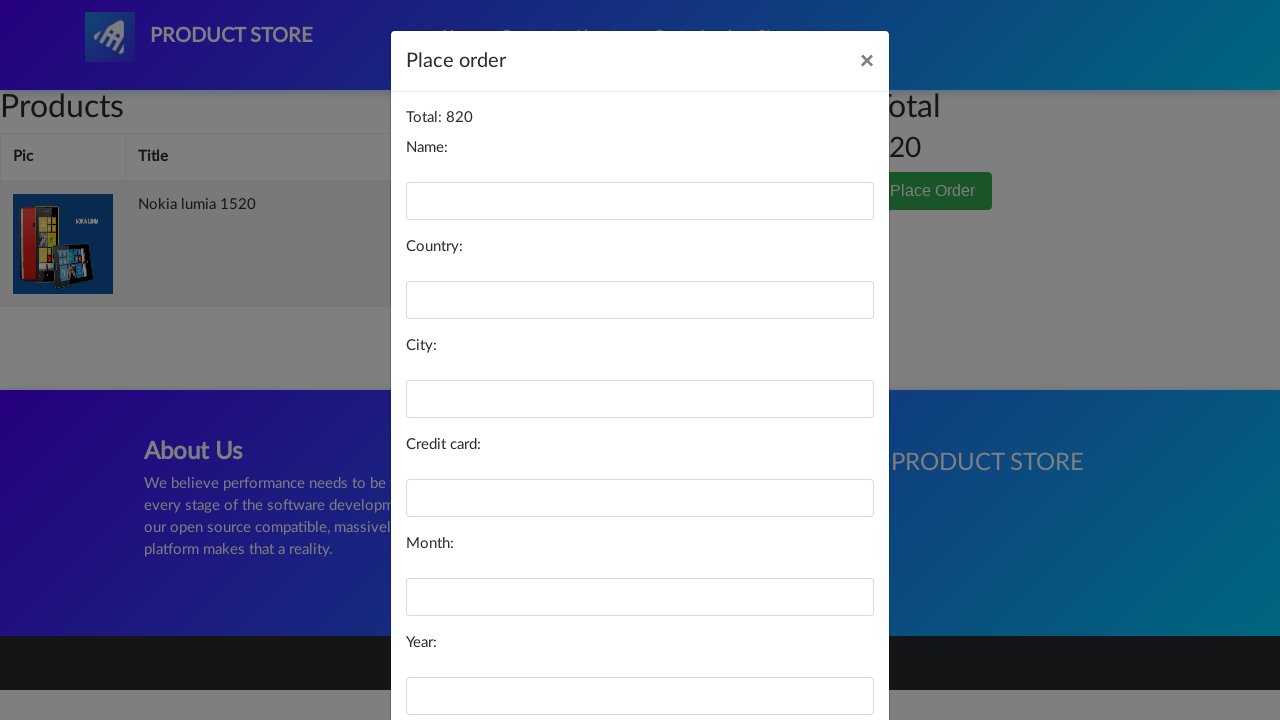

Filled name field with 'joy' on #name
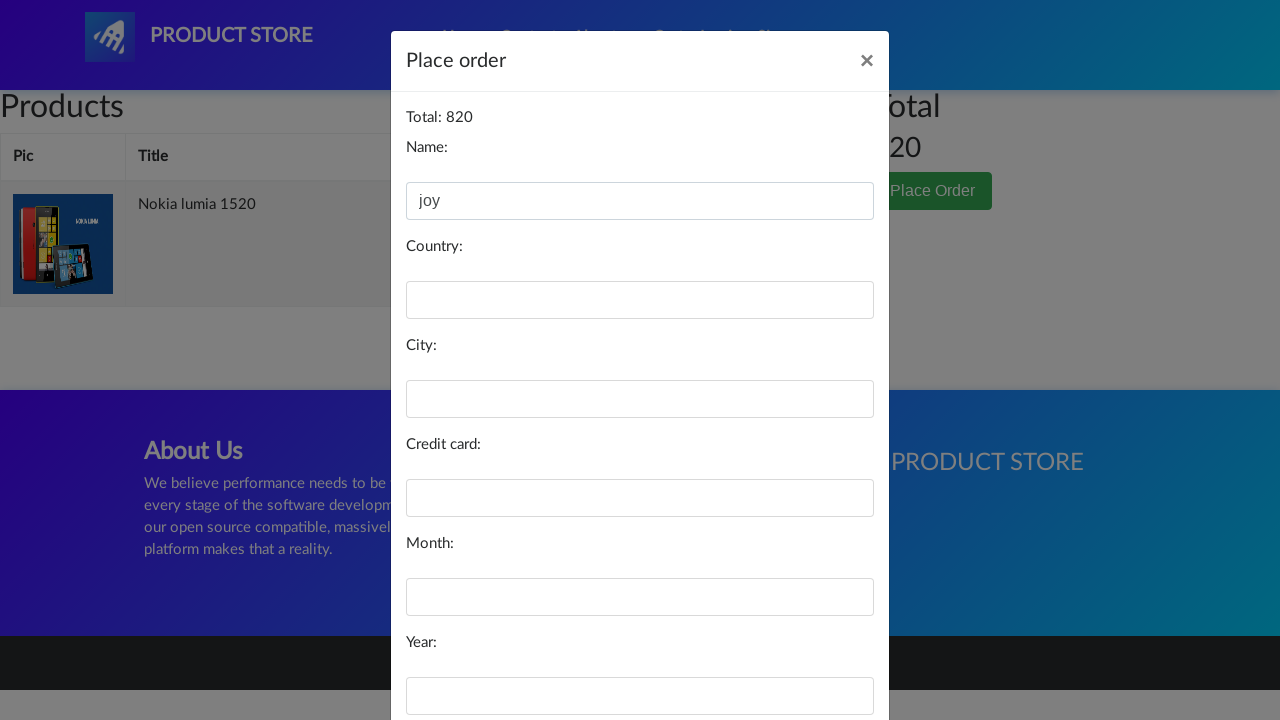

Filled country field with 'indonesia' on #country
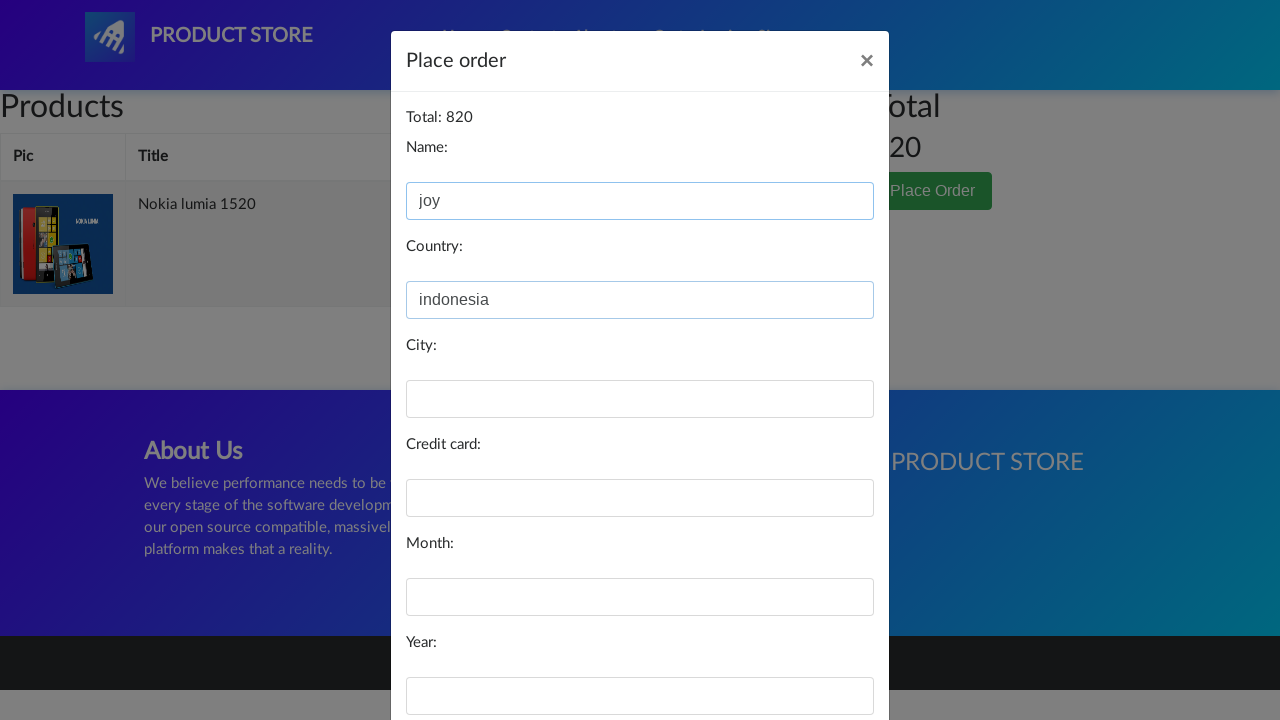

Filled city field with 'pati' on #city
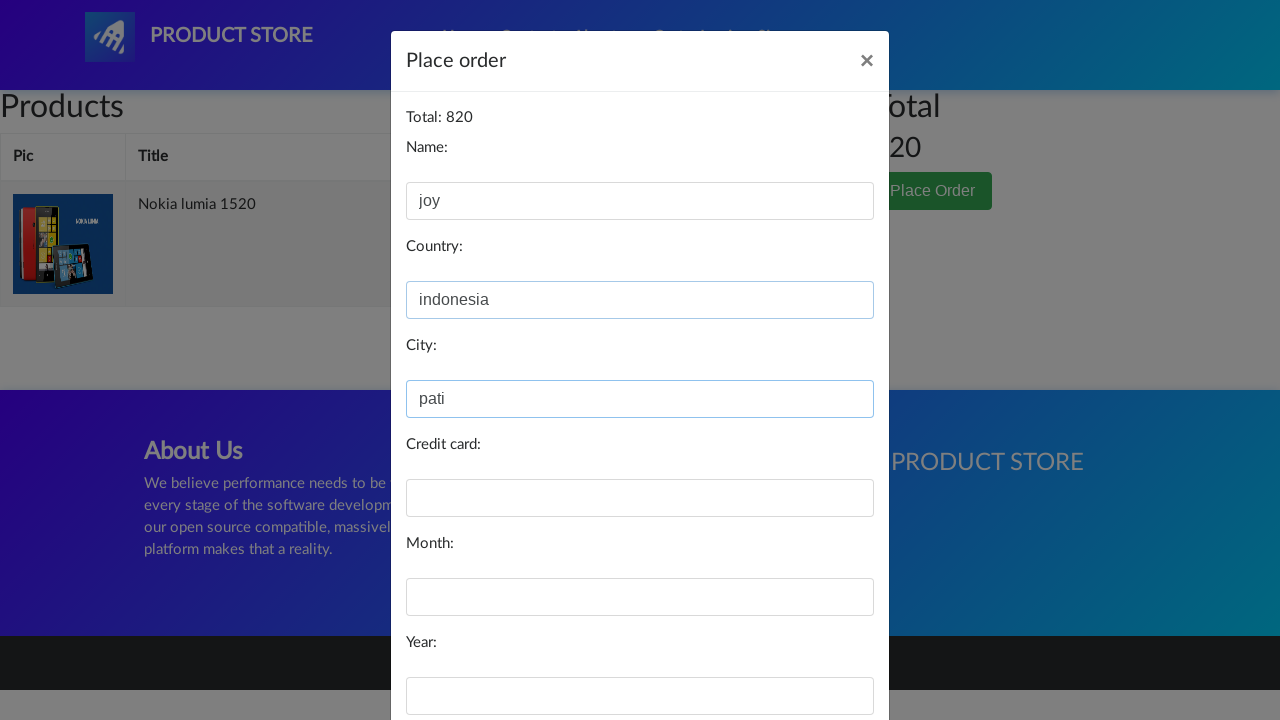

Filled card number field with '55555' on #card
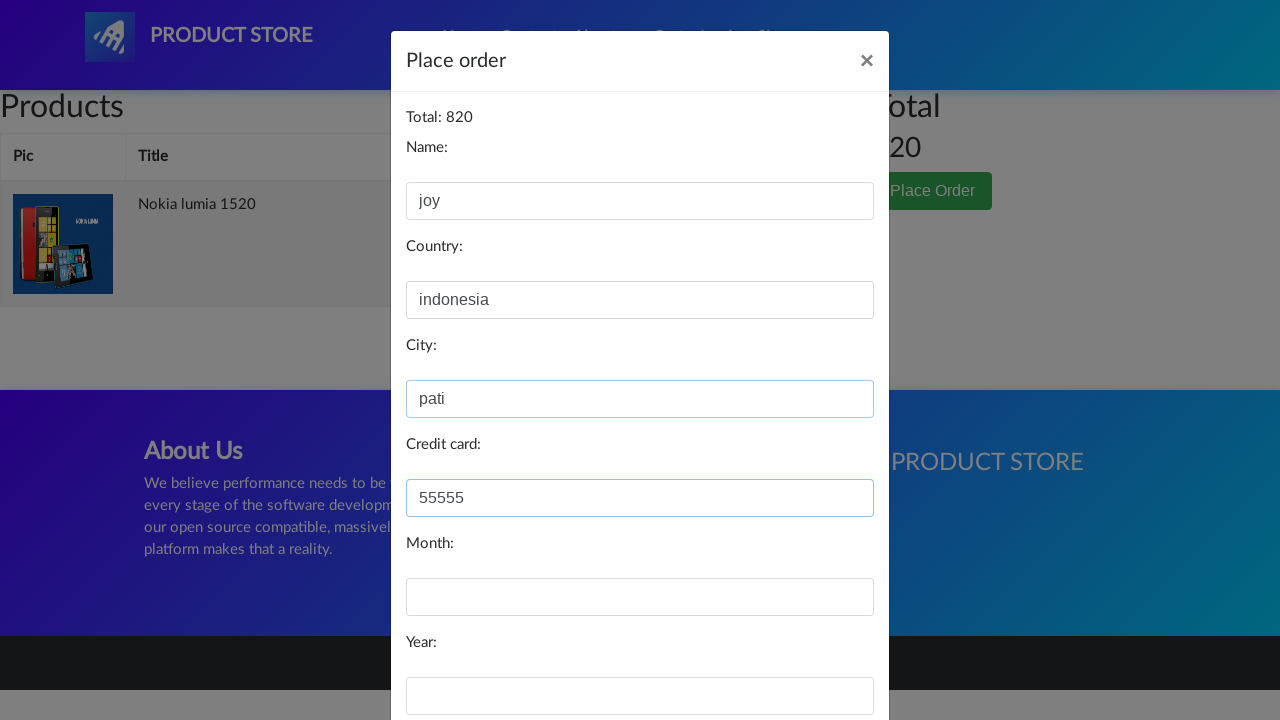

Filled month field with '02' on #month
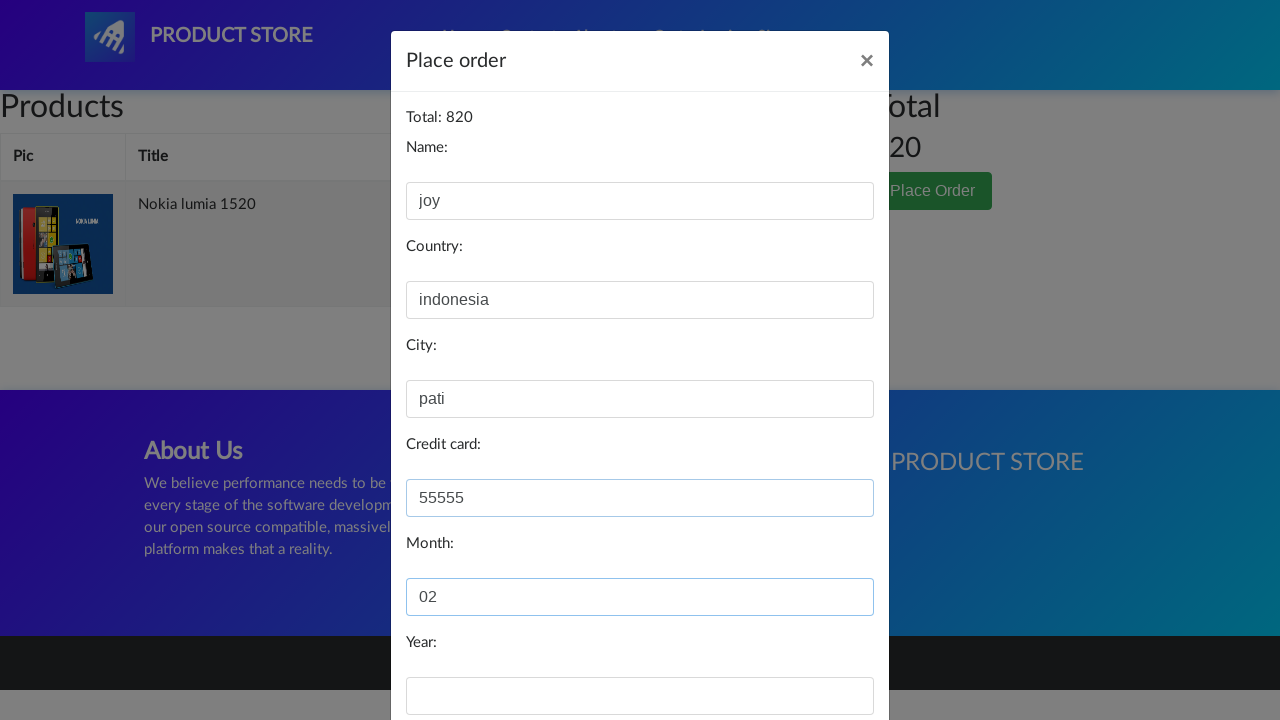

Filled year field with '2024' on #year
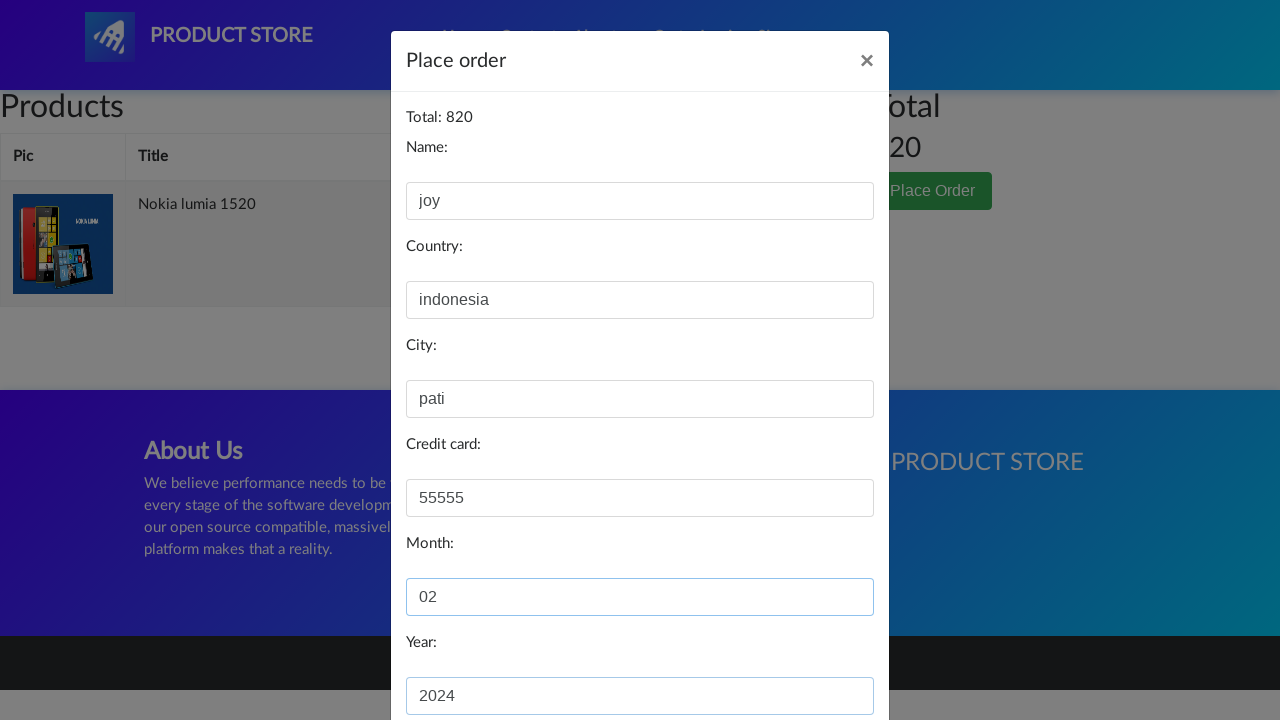

Clicked 'Purchase' button to complete order at (823, 655) on xpath=/html/body/div[3]/div/div/div[3]/button[2]
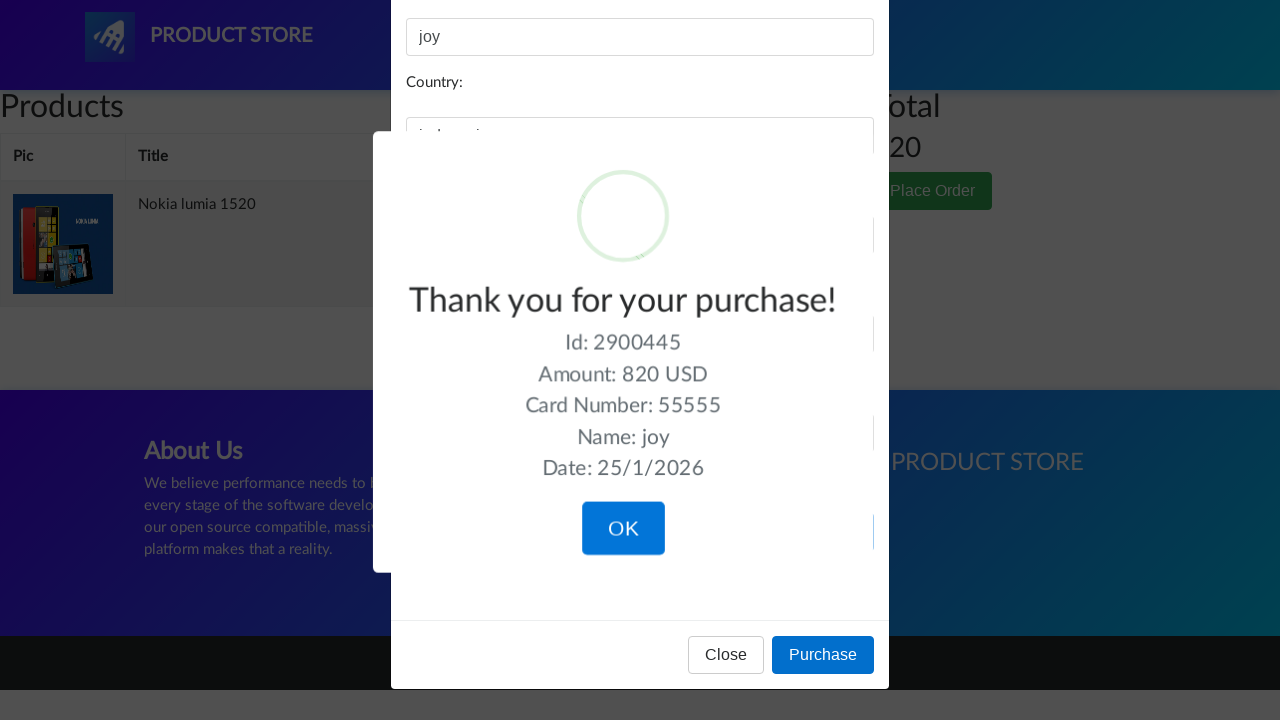

Order completed successfully
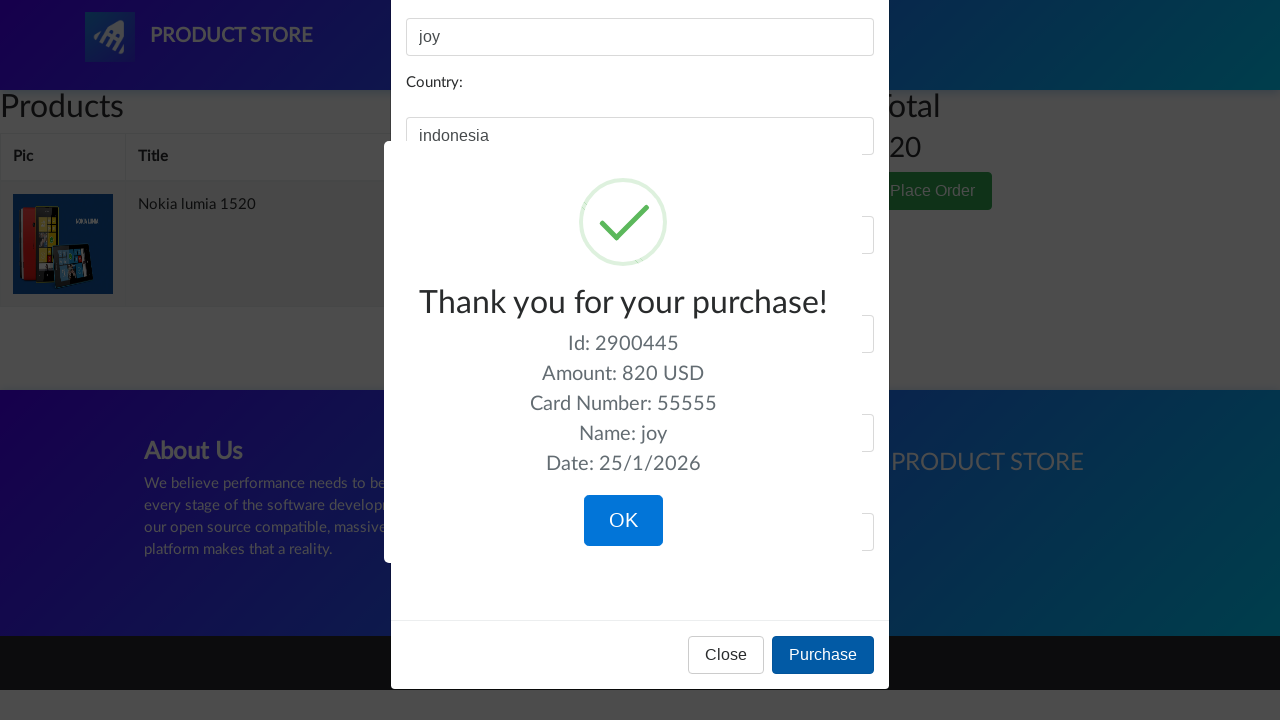

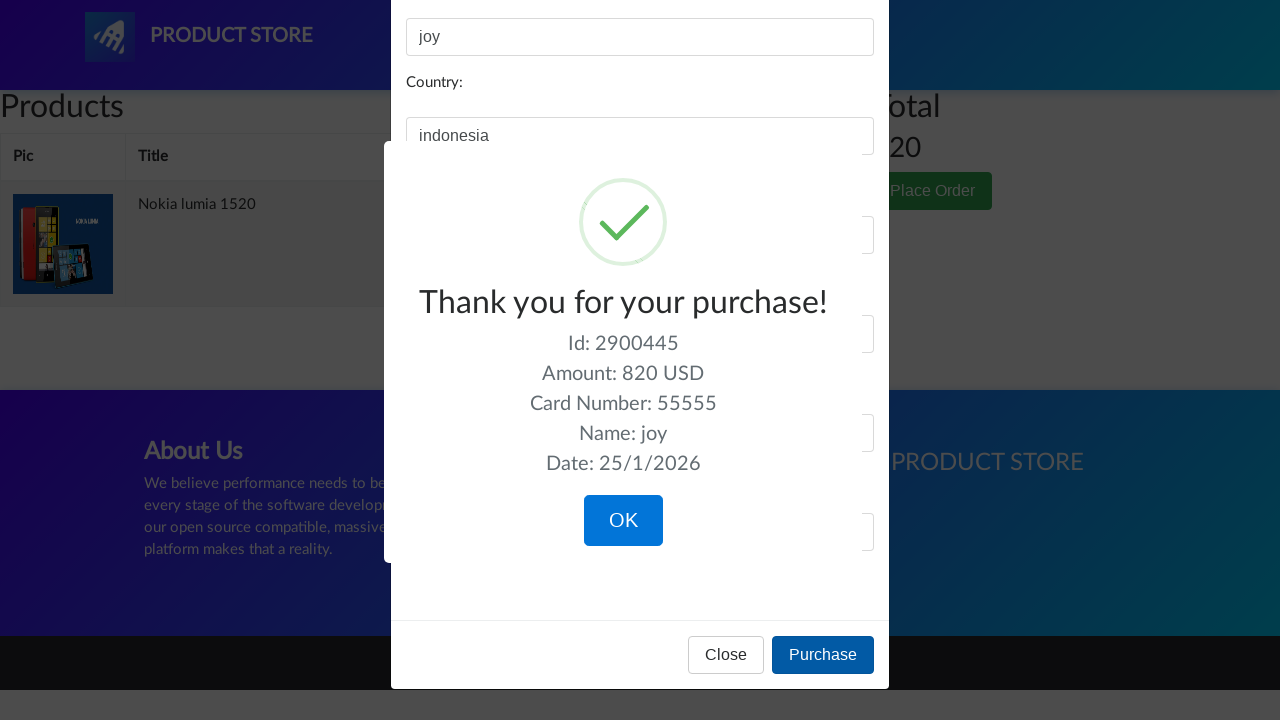